Tests autosuggestive dropdown functionality by typing a partial country name "ind", waiting for suggestions to appear, and selecting "India" from the dropdown options.

Starting URL: https://rahulshettyacademy.com/dropdownsPractise/

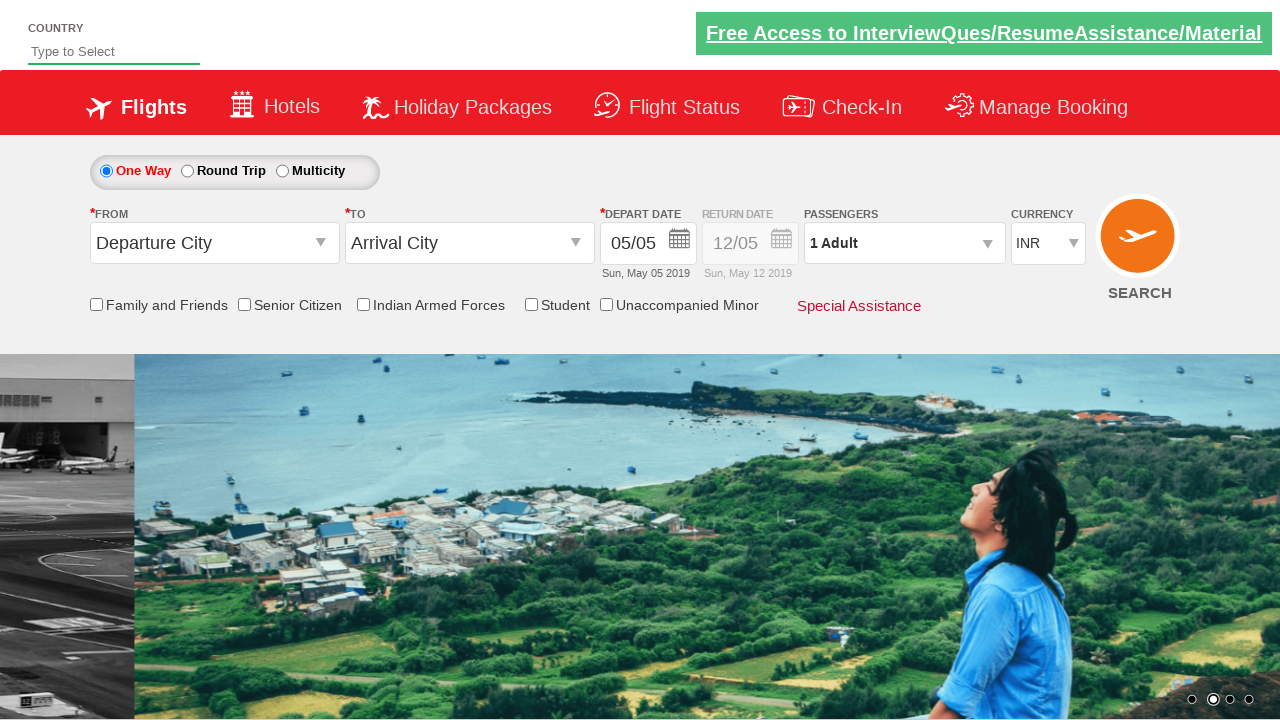

Filled autosuggest field with 'ind' on #autosuggest
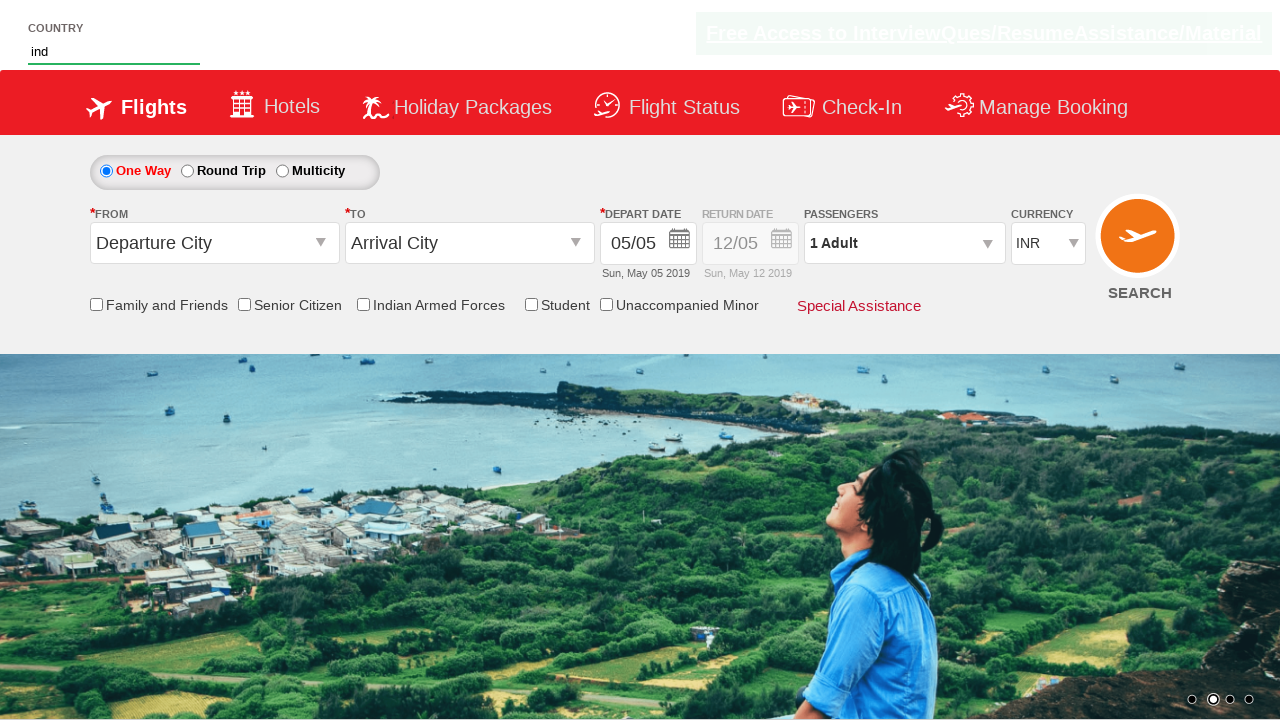

Waited for dropdown suggestions to appear
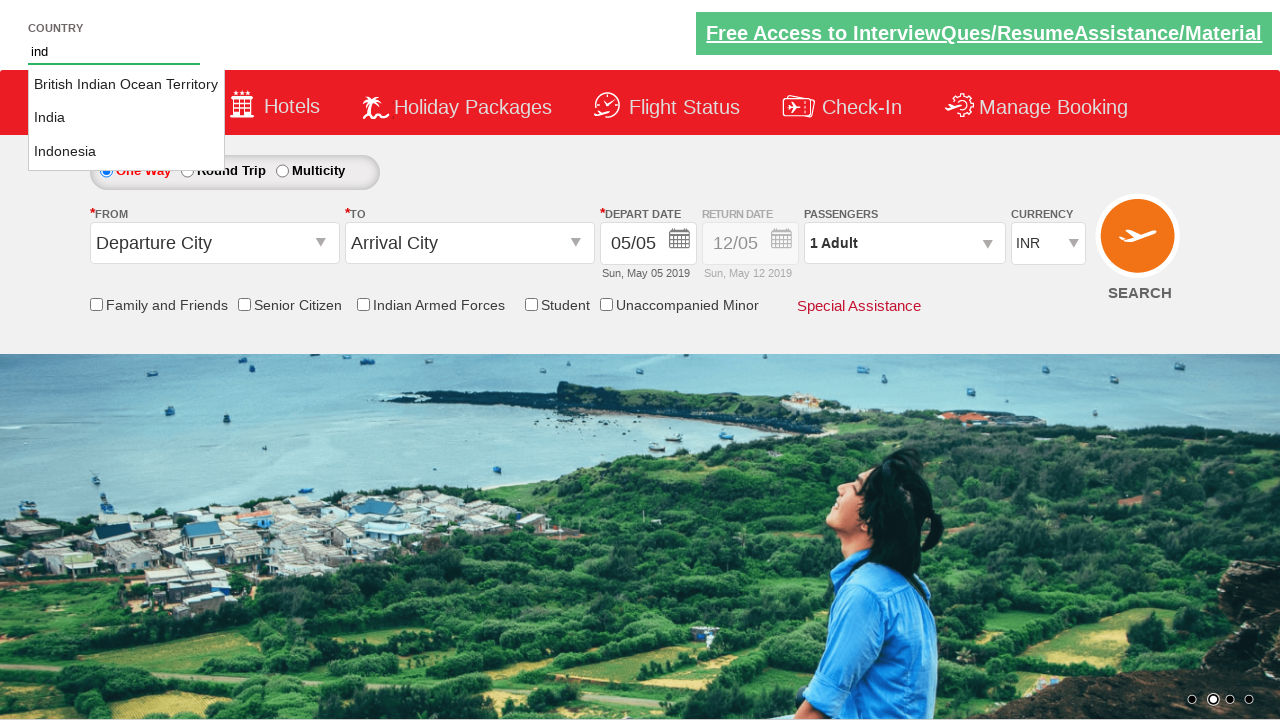

Retrieved all dropdown suggestion options
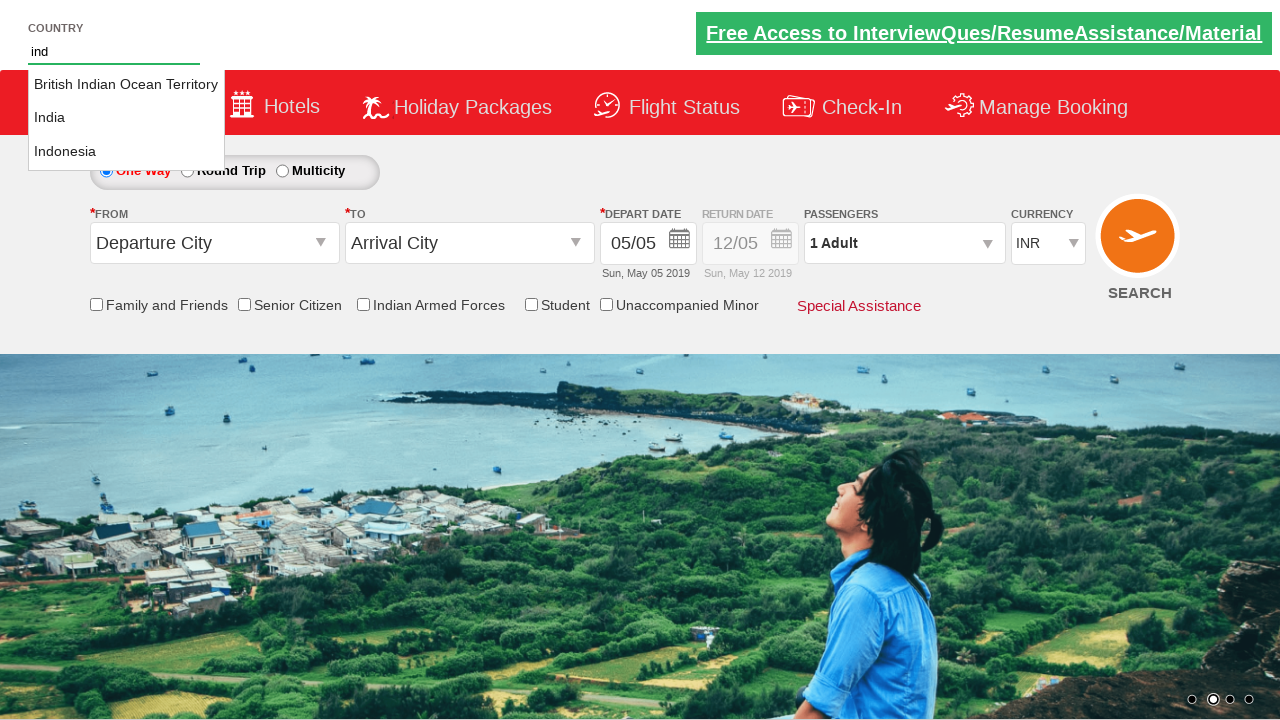

Selected 'India' from dropdown suggestions at (126, 118) on li.ui-menu-item a >> nth=1
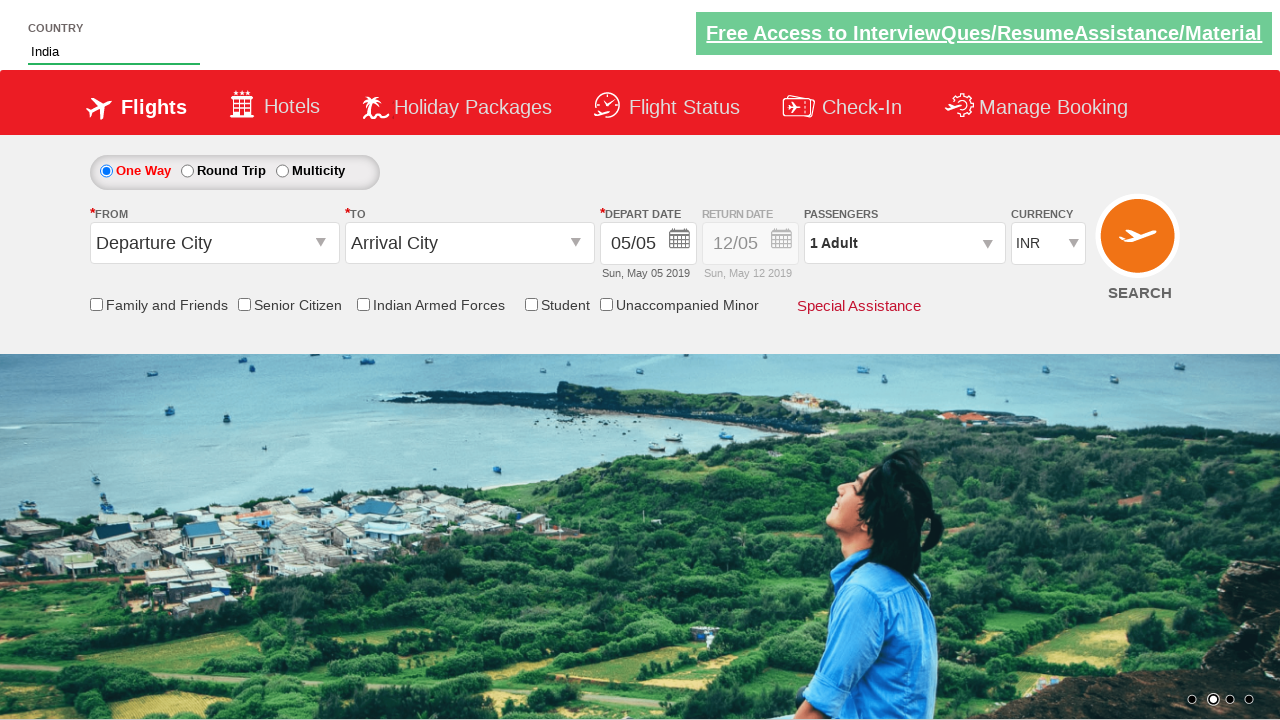

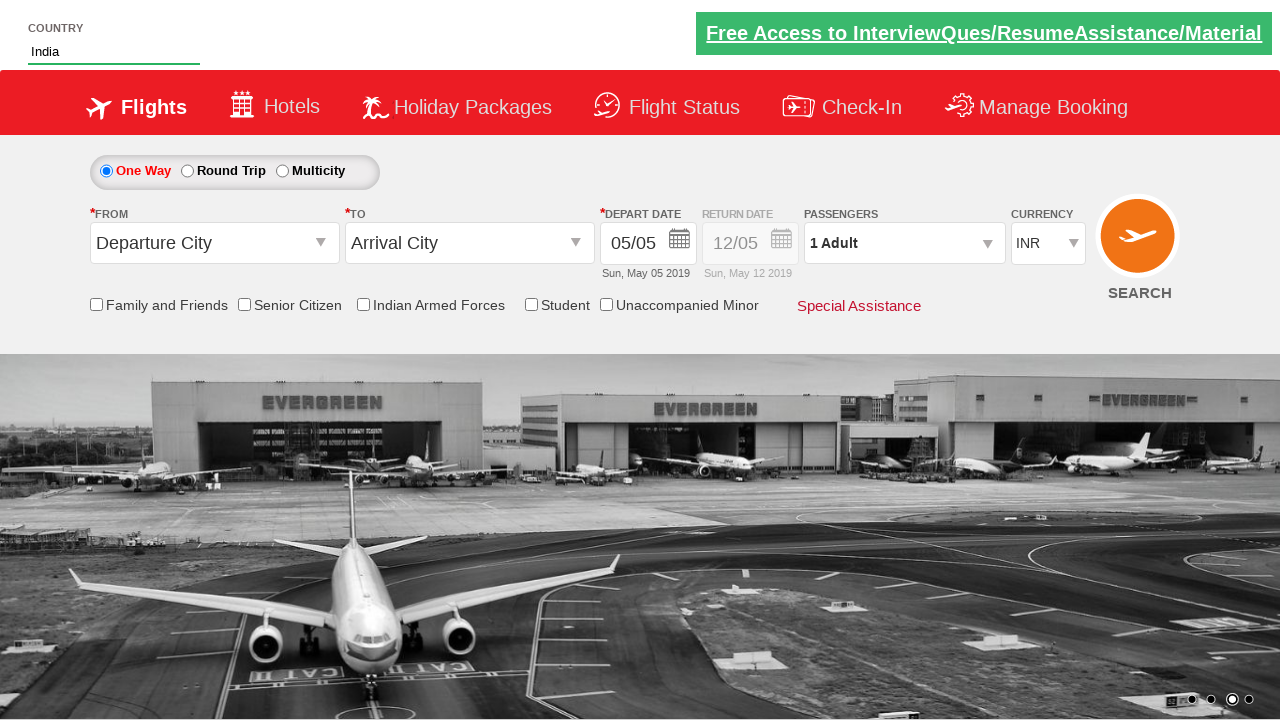